Tests opting out of A/B testing by first visiting the main page, adding the opt-out cookie, then navigating to the A/B test page and verifying the opt-out is active.

Starting URL: http://the-internet.herokuapp.com

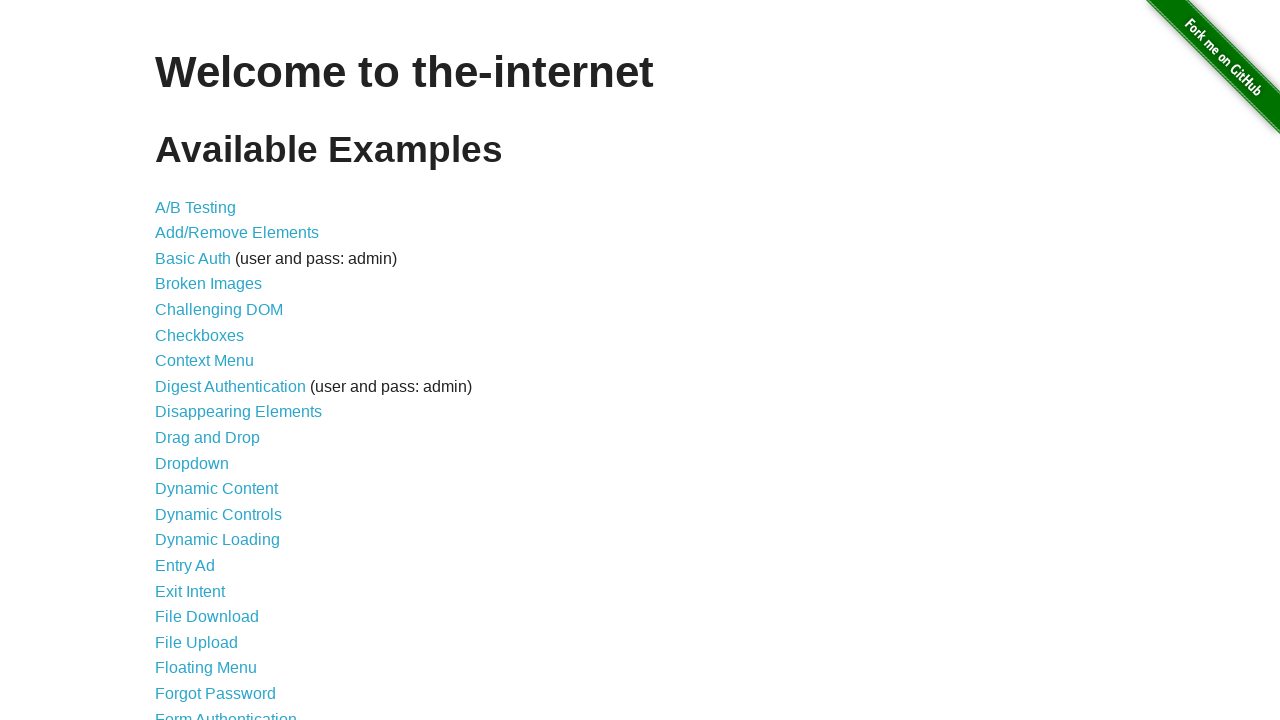

Added optimizelyOptOut cookie with value 'true'
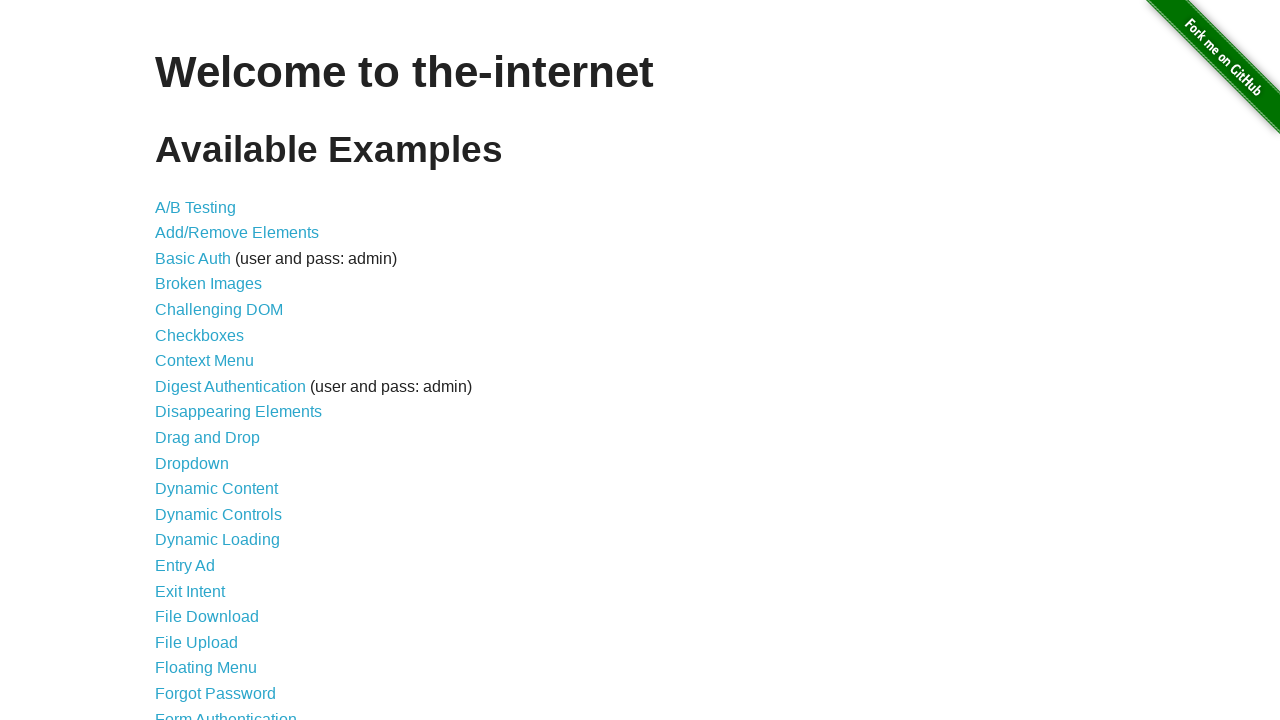

Navigated to A/B test page at /abtest
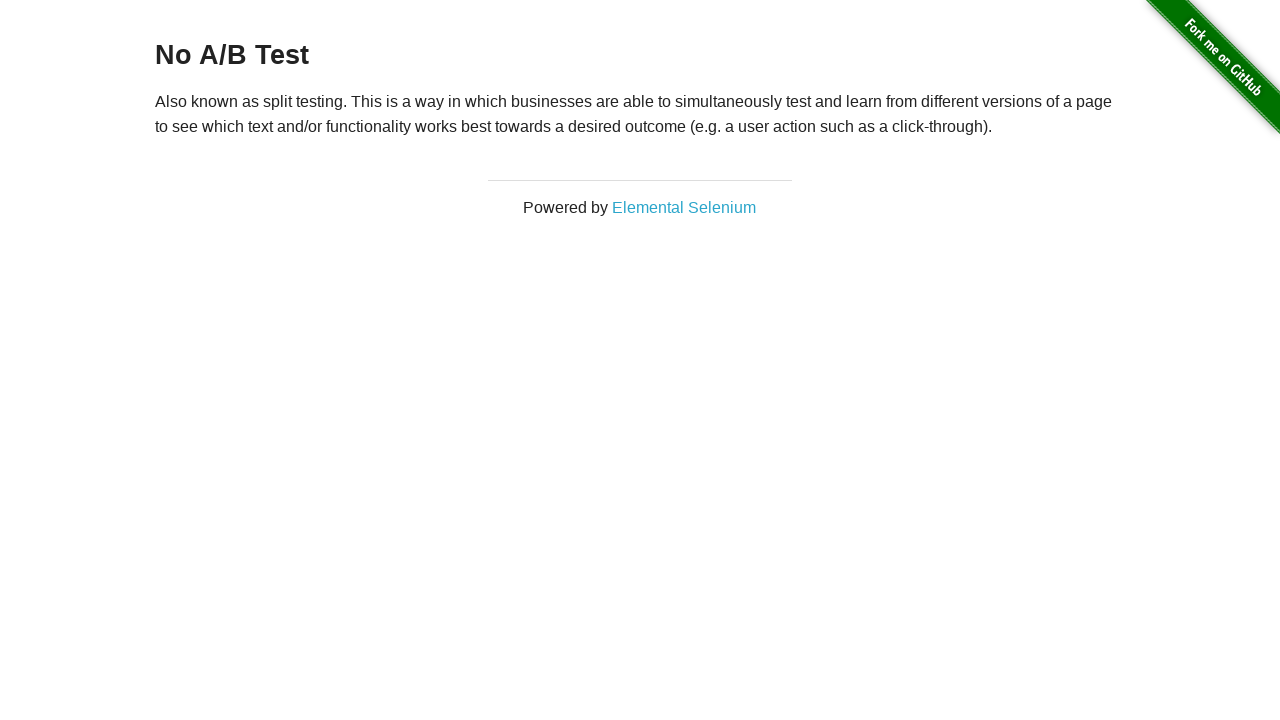

Retrieved heading text from h3 element
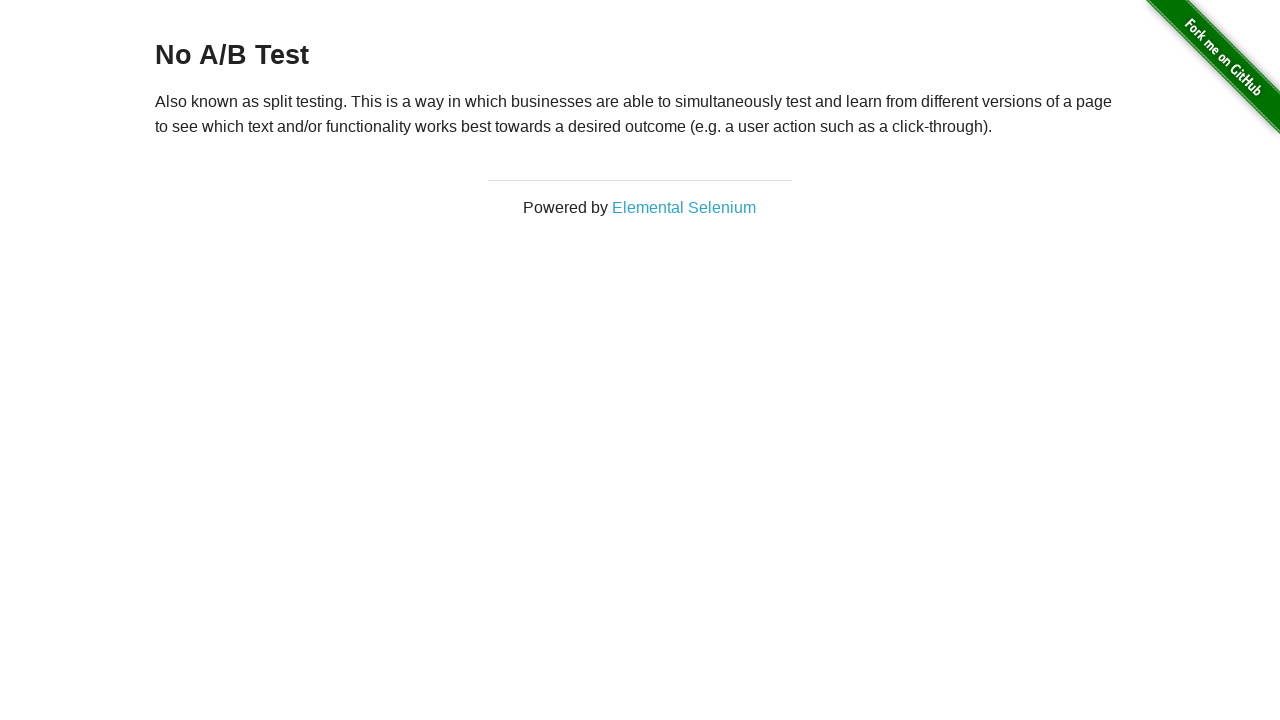

Verified that heading starts with 'No A/B Test', confirming opt-out is active
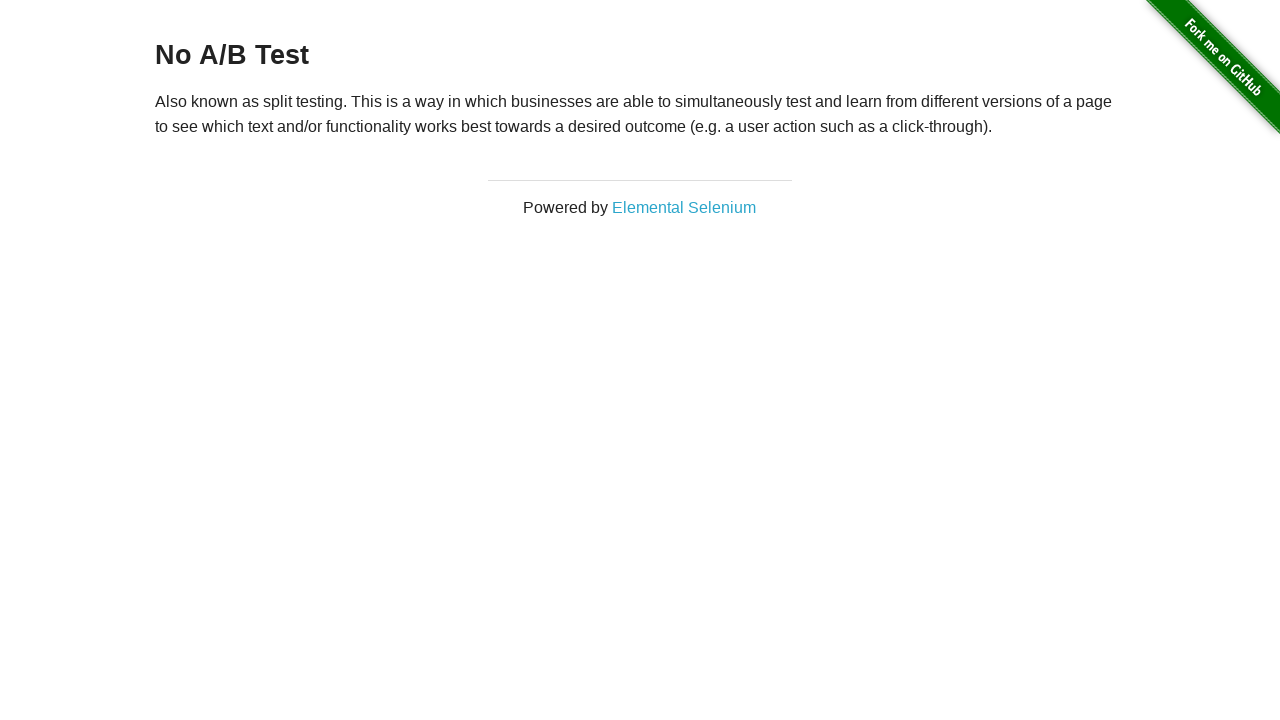

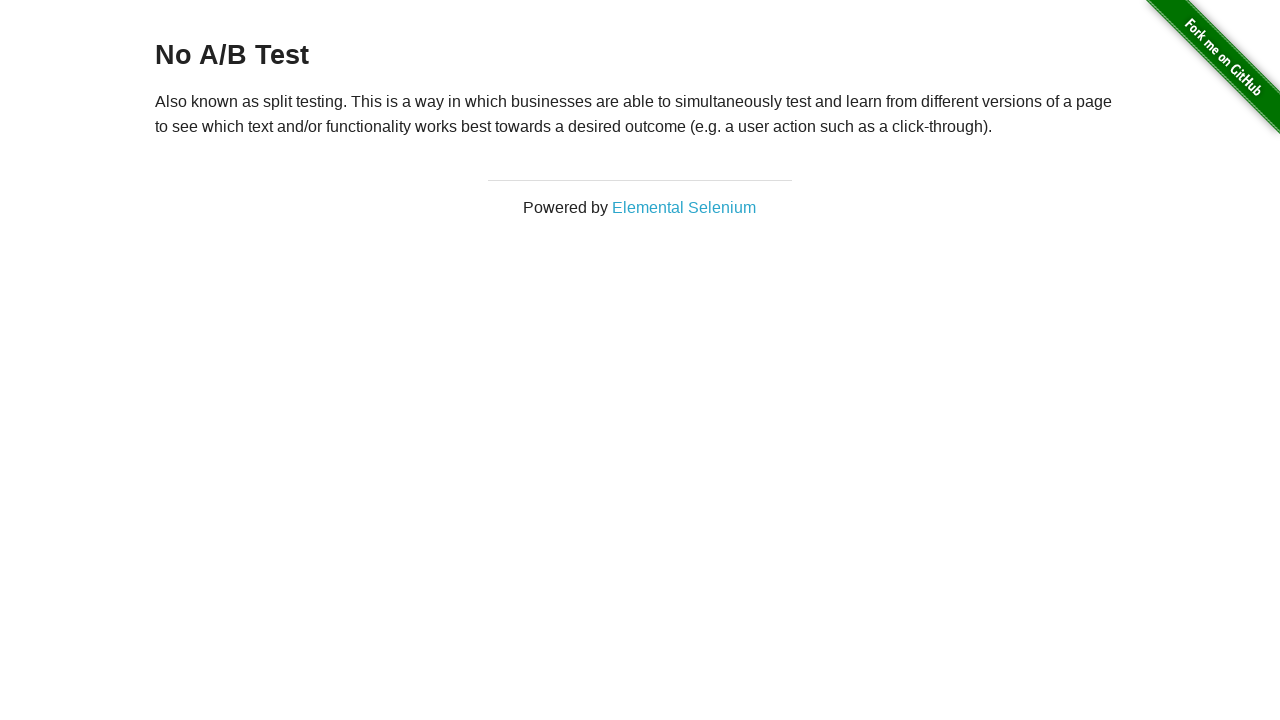